Tests page scrolling functionality by scrolling down 600 pixels and then back up using JavaScript executor

Starting URL: https://jqueryui.com/

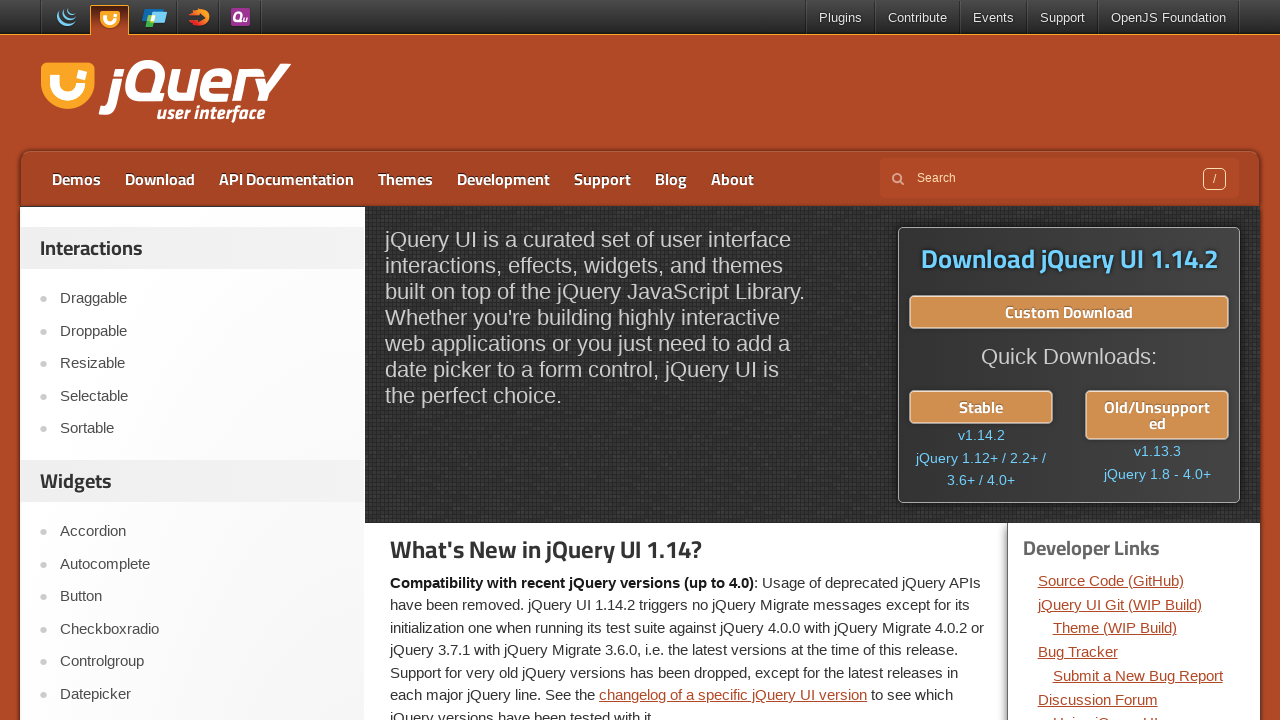

Scrolled down 600 pixels using JavaScript executor
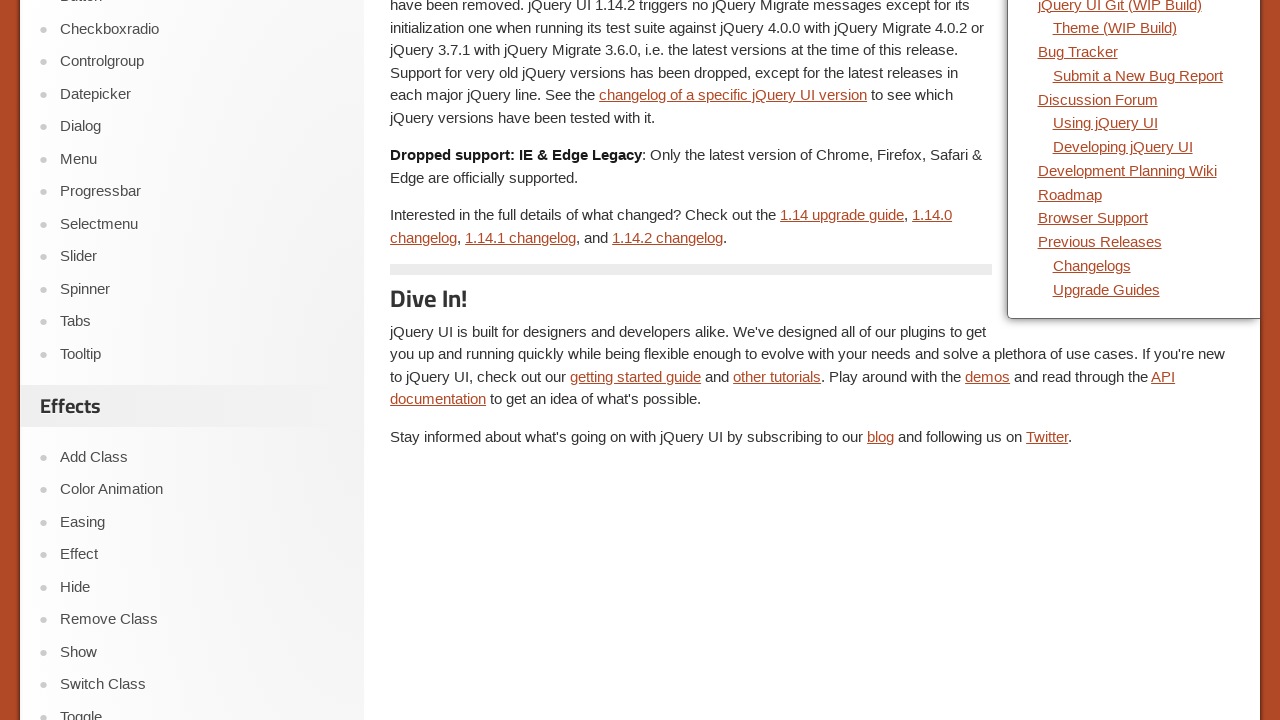

Waited 3 seconds for scroll animation to complete
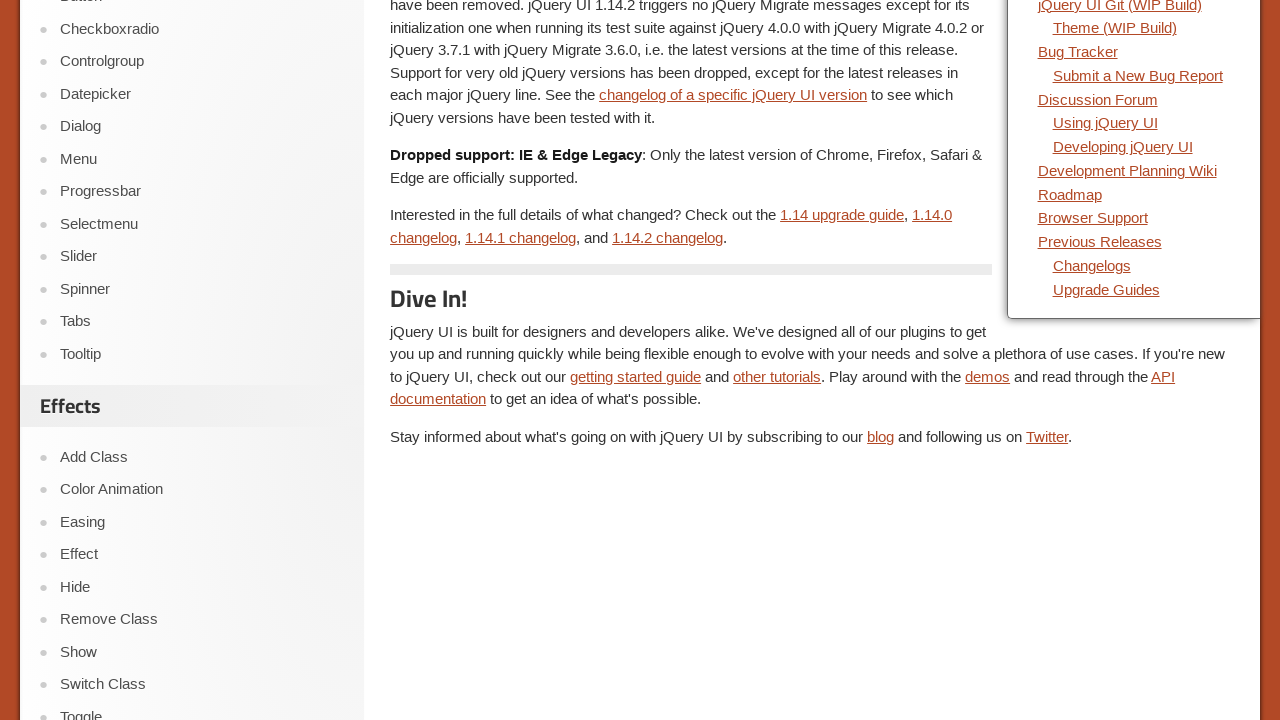

Scrolled back up to top of page using JavaScript executor
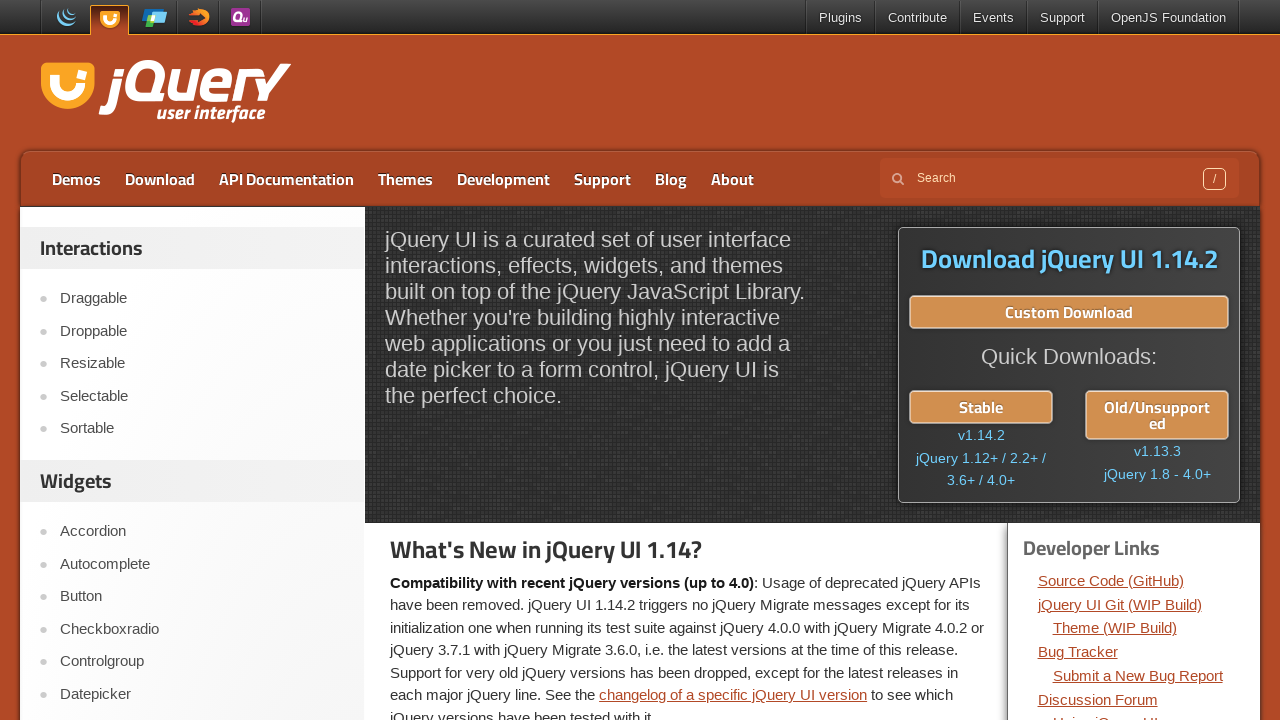

Waited 3 seconds for scroll animation to complete
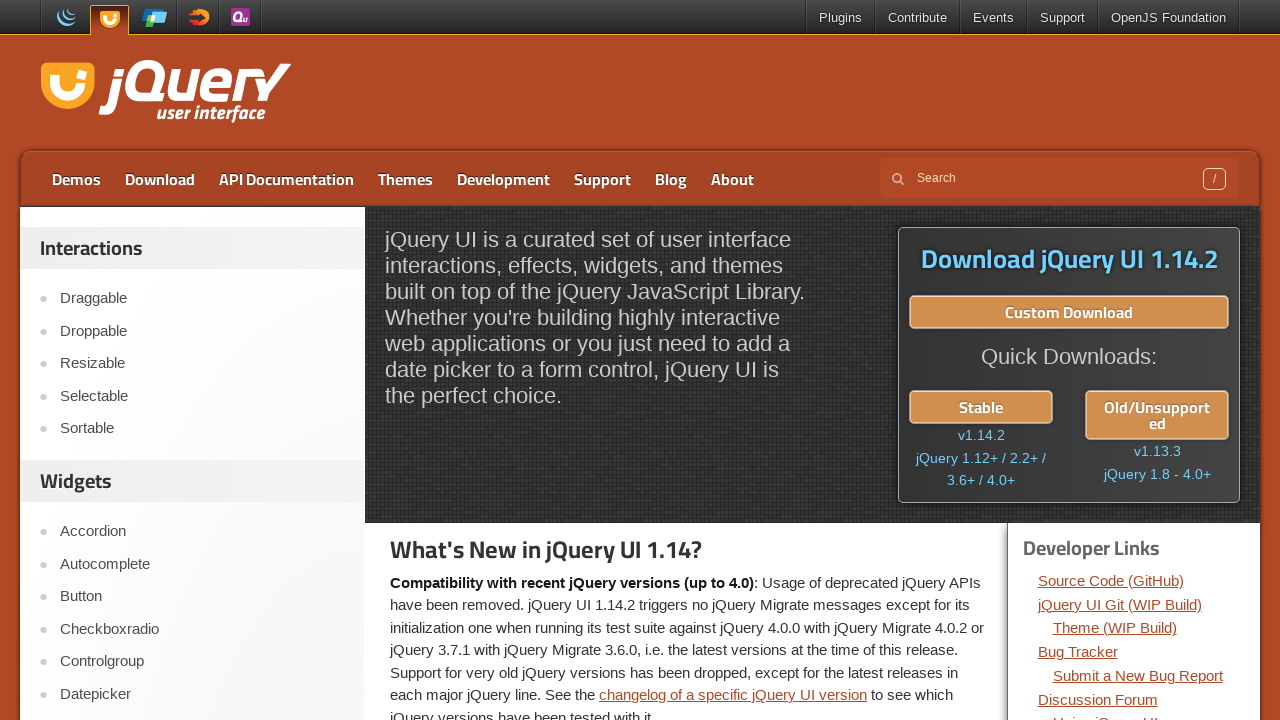

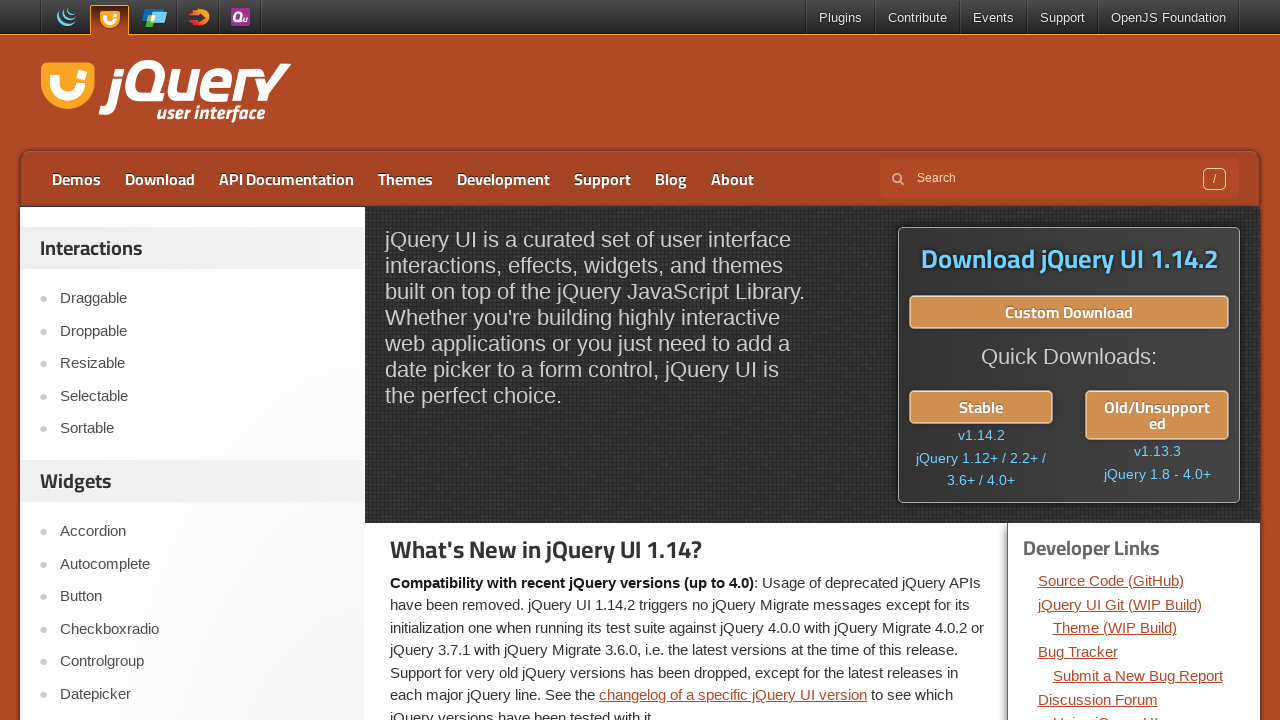